Tests checkbox selection and passenger count dropdown functionality on a flight booking form by selecting a checkbox and incrementing adult passenger count

Starting URL: https://rahulshettyacademy.com/dropdownsPractise/

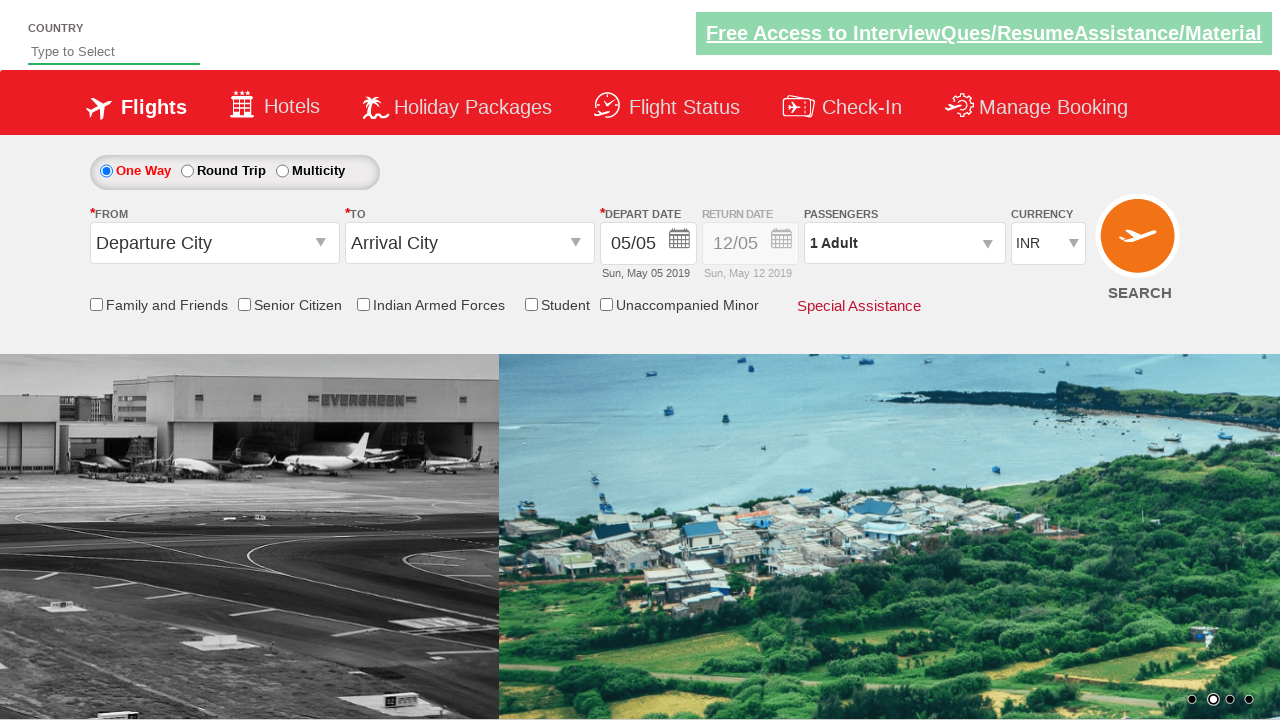

Checked initial state of Friends and Family checkbox
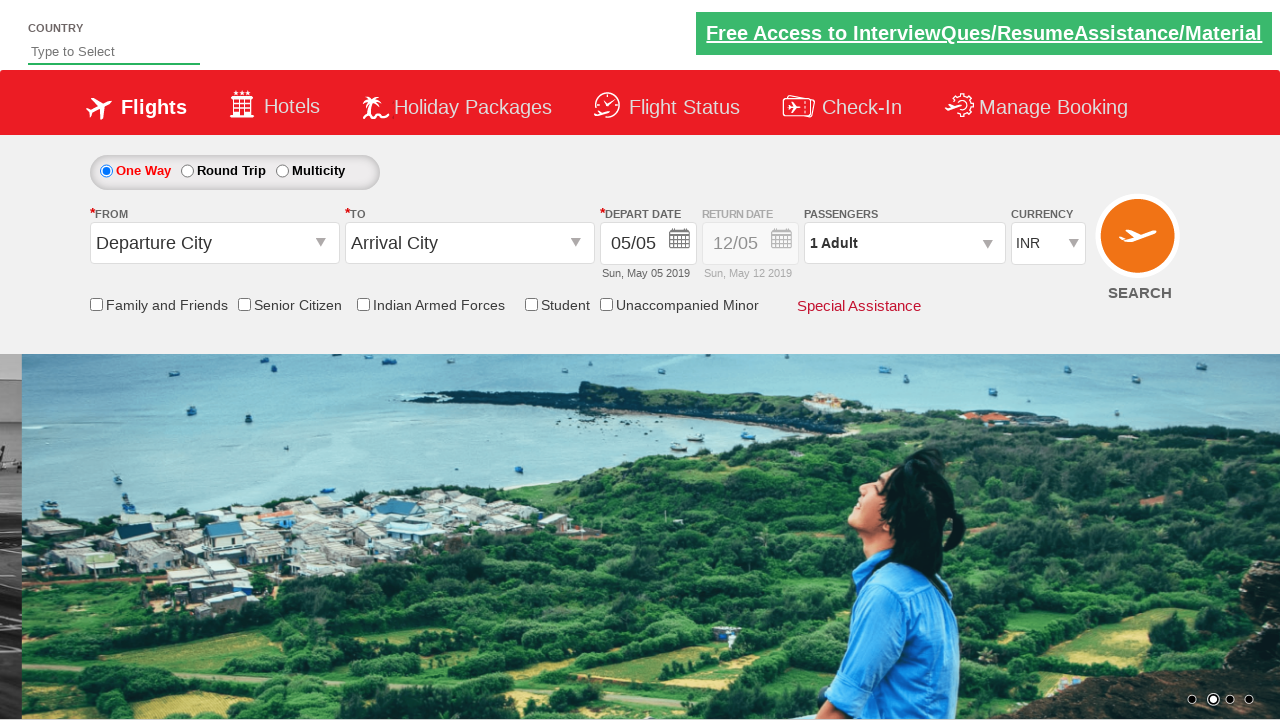

Clicked Friends and Family checkbox to select it at (96, 304) on input[name*='friendsandfamily']
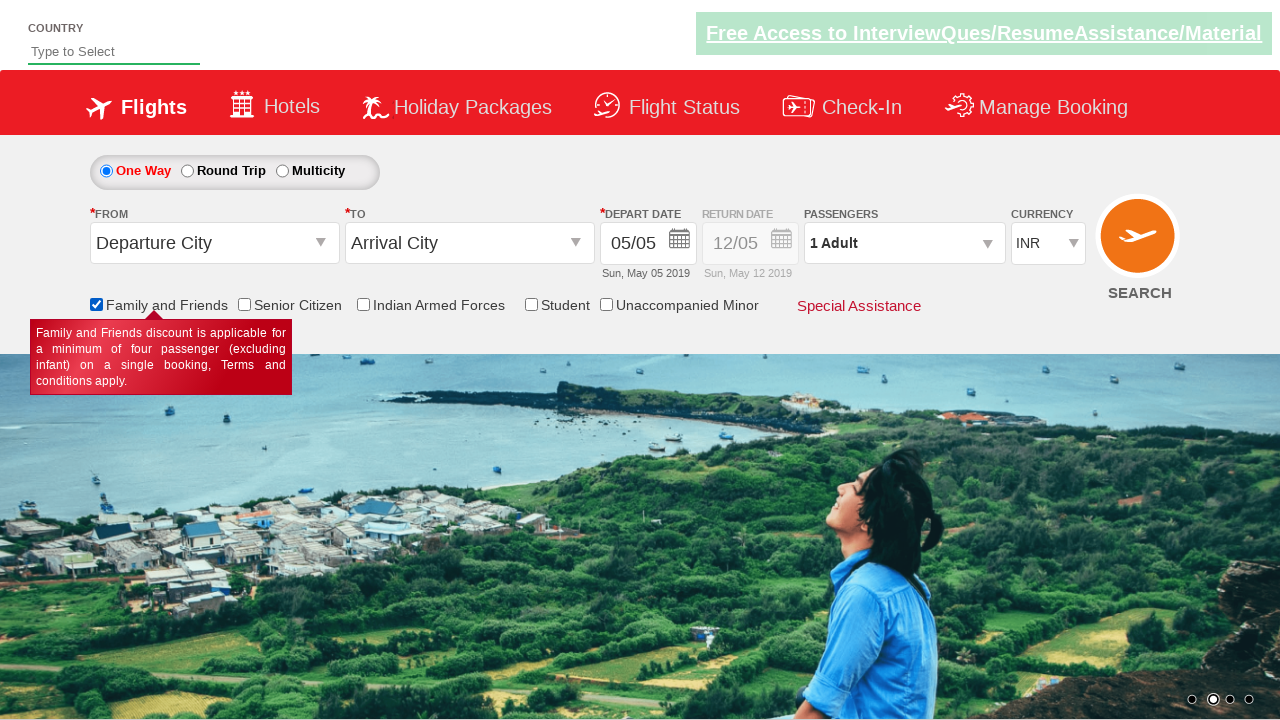

Verified Friends and Family checkbox is now checked
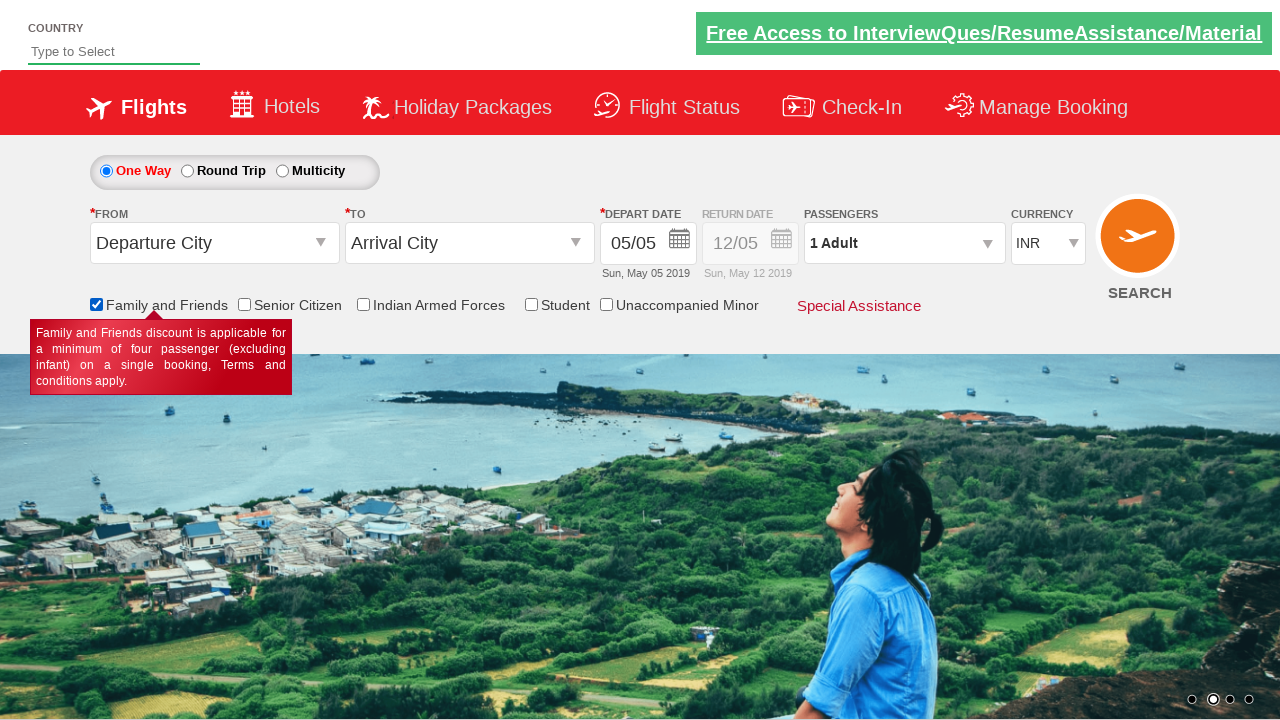

Counted total checkboxes on page: 6
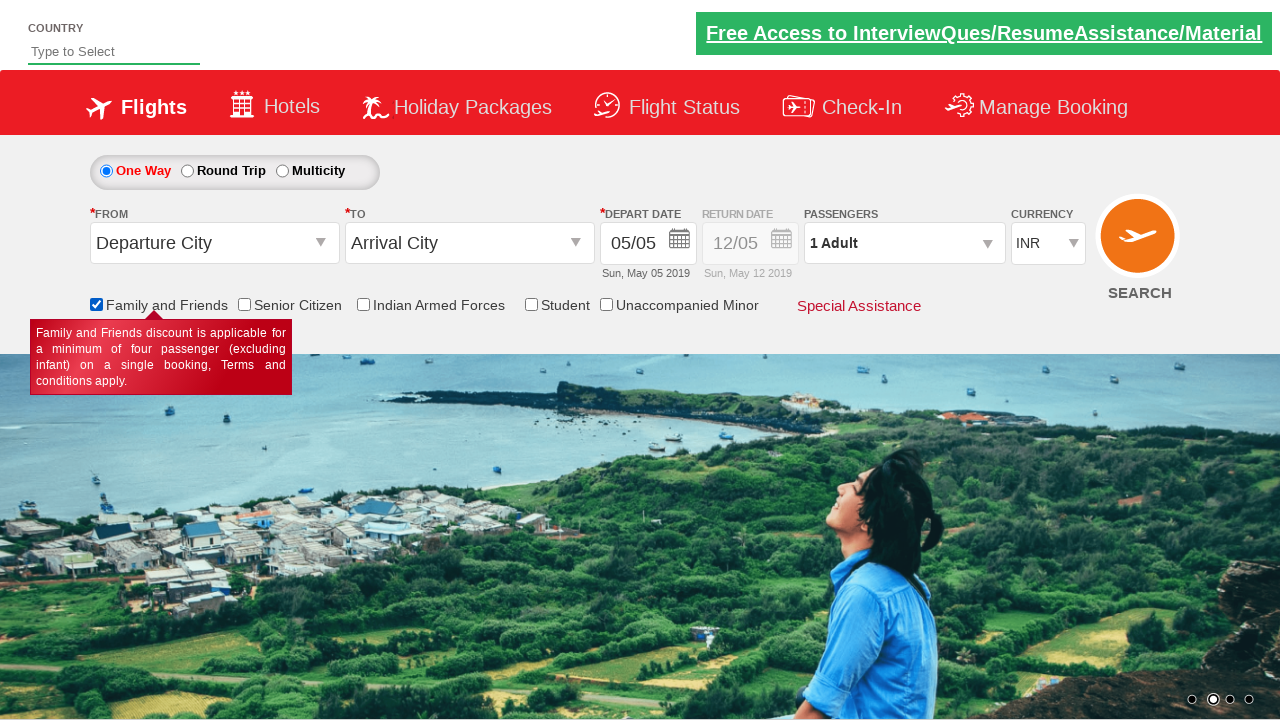

Clicked on passenger info dropdown to open it at (904, 243) on #divpaxinfo
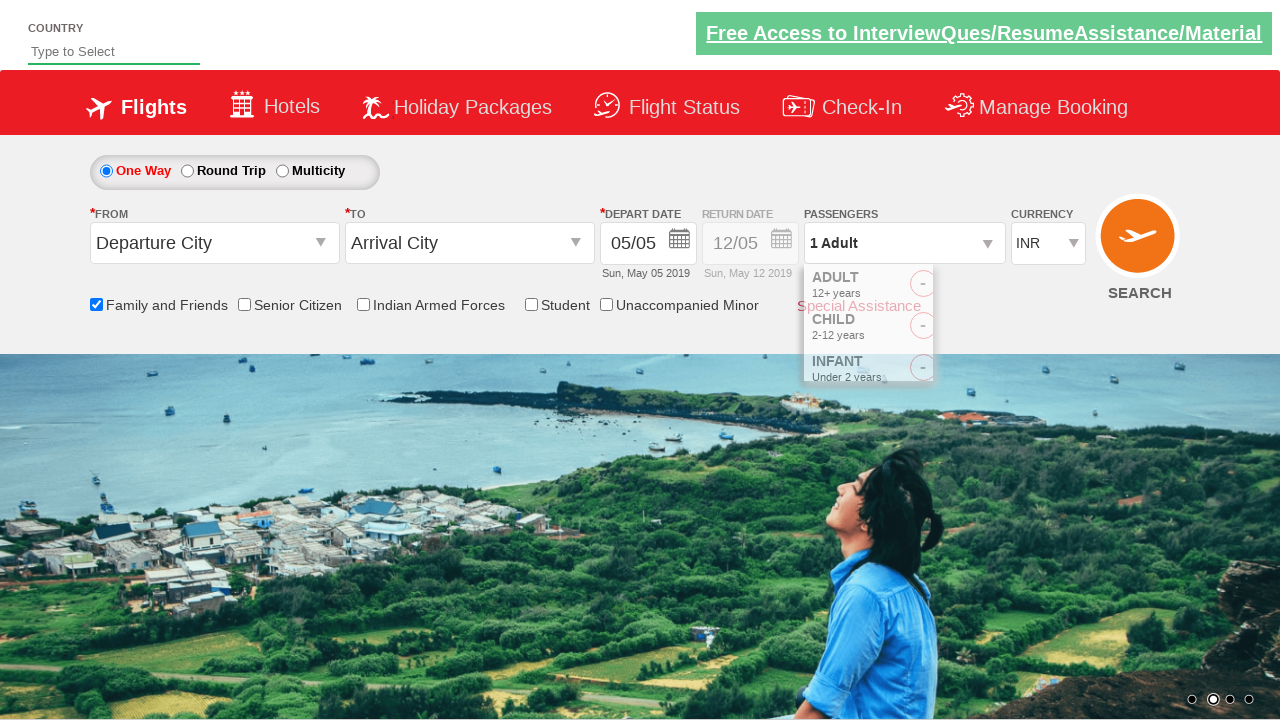

Waited for passenger dropdown to be fully visible
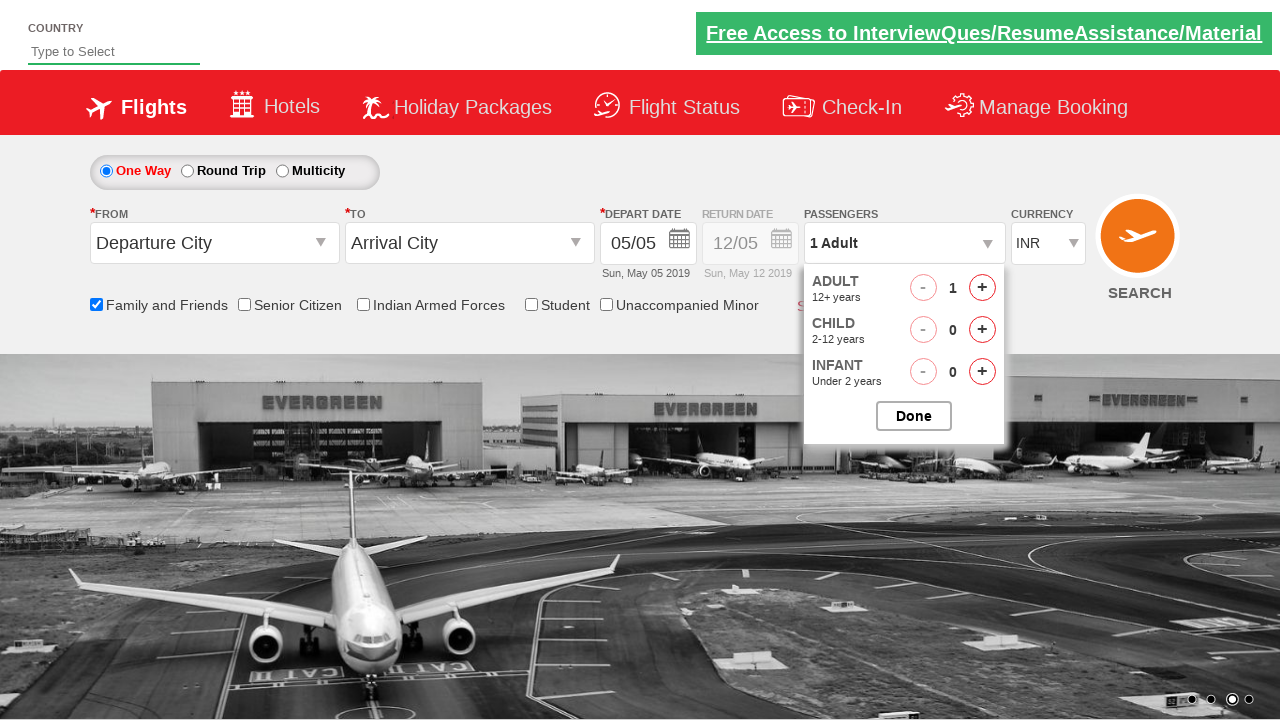

Clicked increment adult button (click 1 of 4) at (982, 288) on #hrefIncAdt
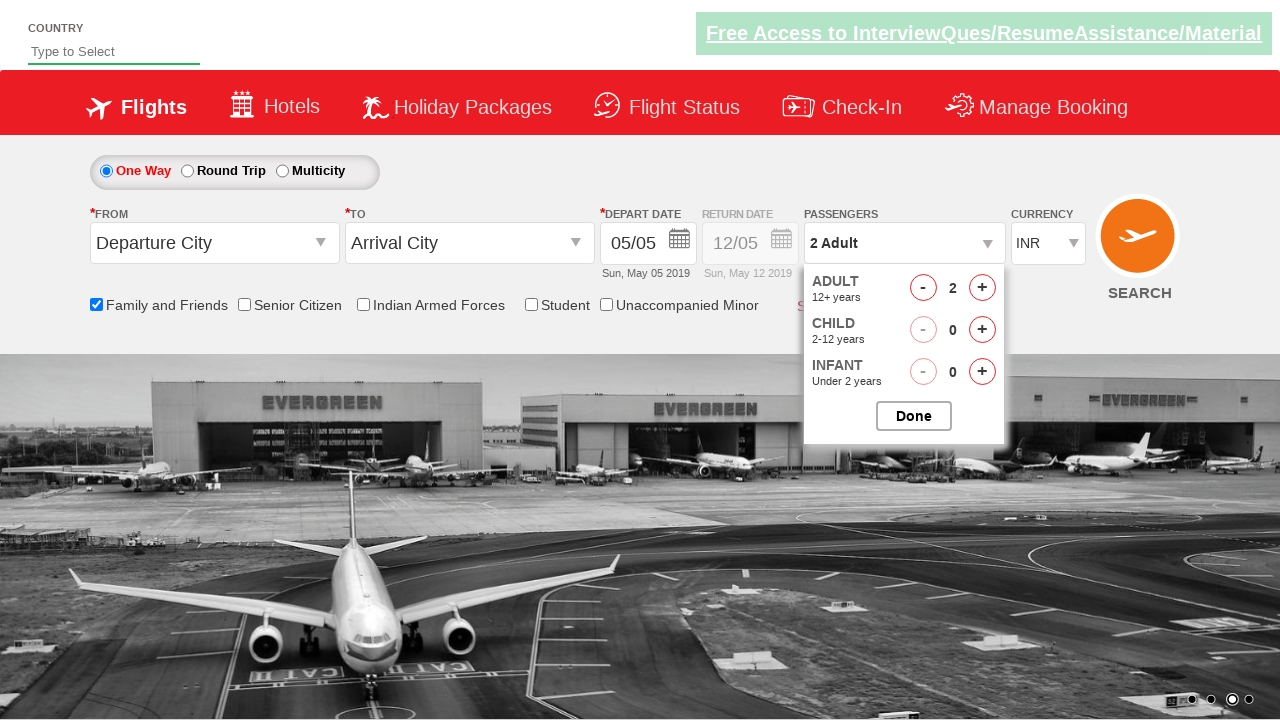

Clicked increment adult button (click 2 of 4) at (982, 288) on #hrefIncAdt
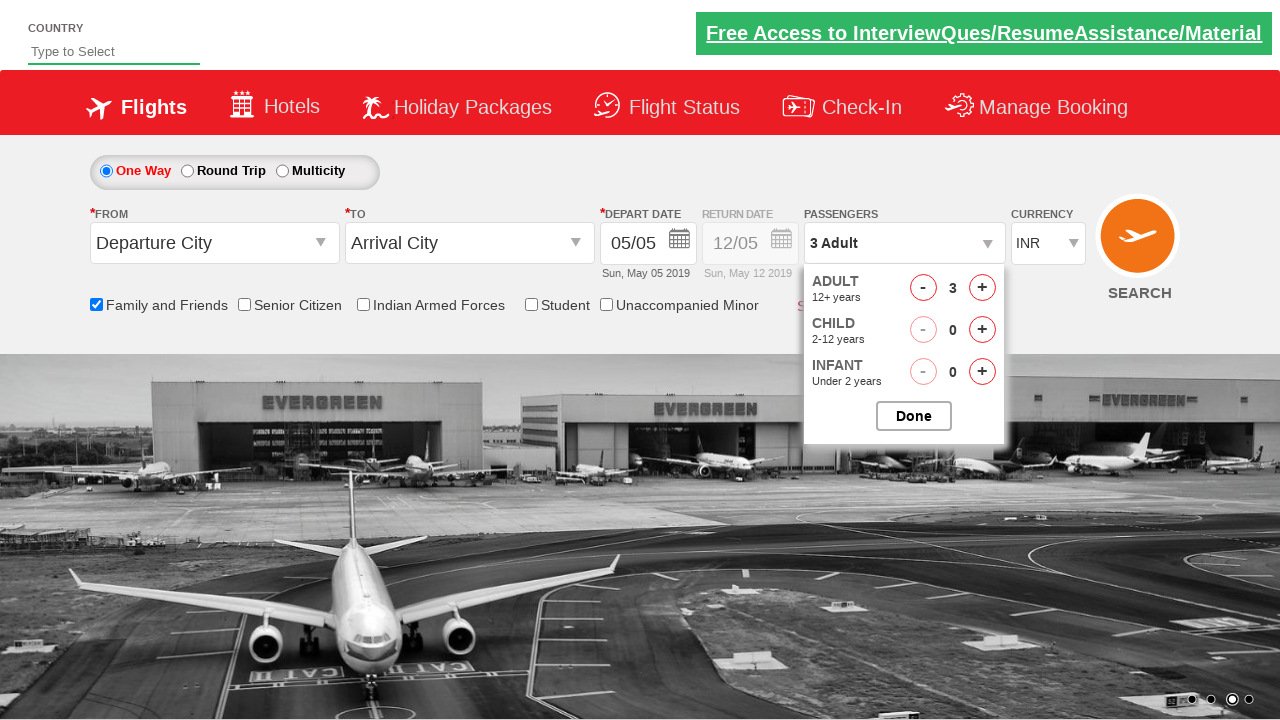

Clicked increment adult button (click 3 of 4) at (982, 288) on #hrefIncAdt
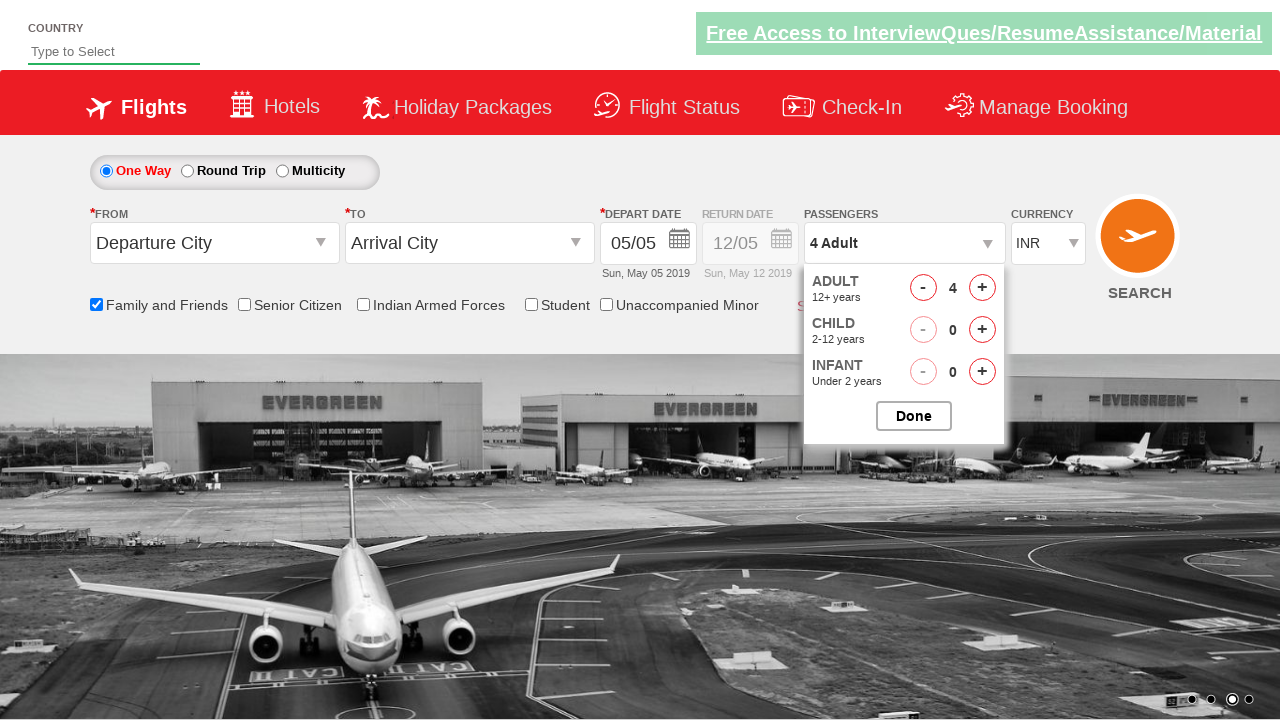

Clicked increment adult button (click 4 of 4) at (982, 288) on #hrefIncAdt
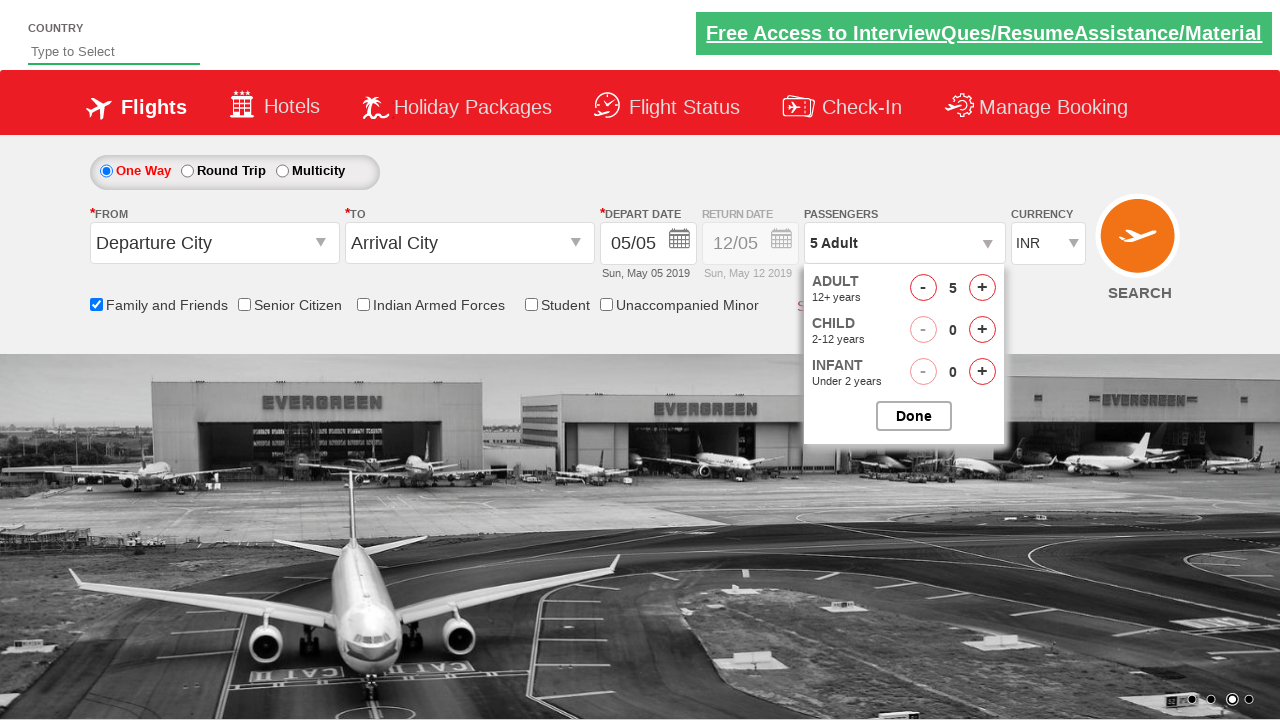

Retrieved updated passenger info text: 5 Adult
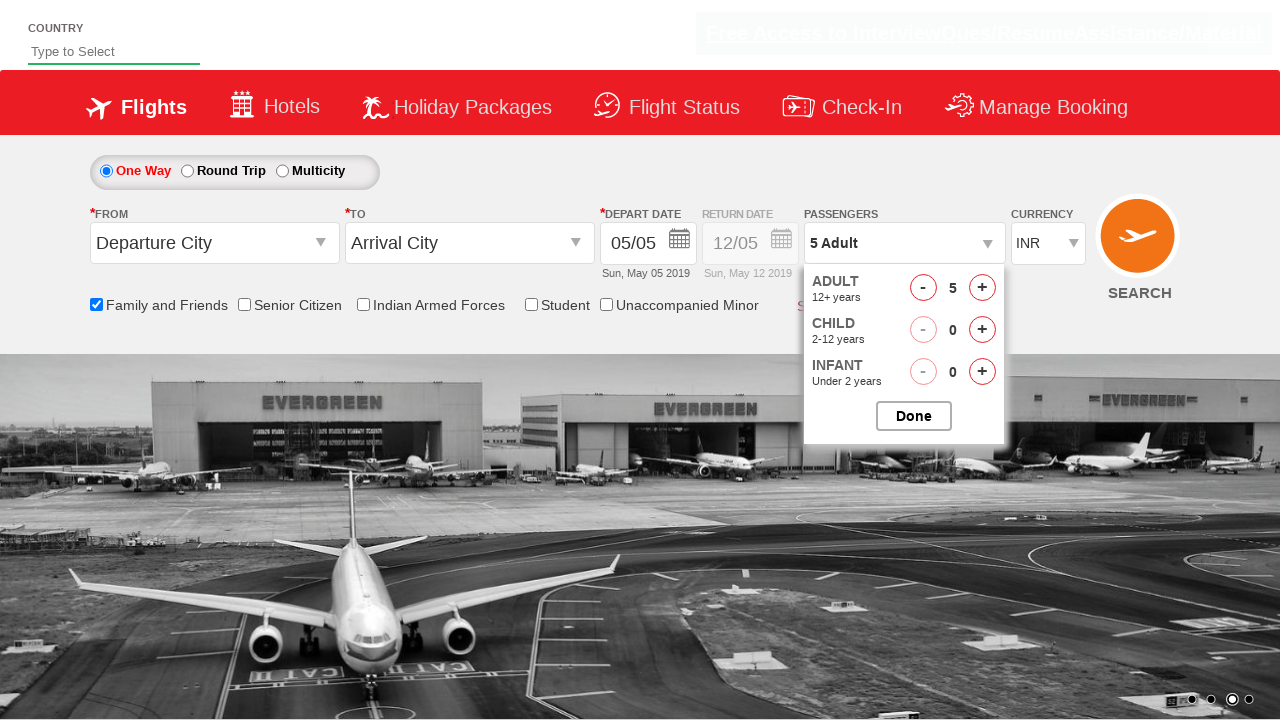

Clicked decrement adult button once at (923, 288) on #hrefDecAdt
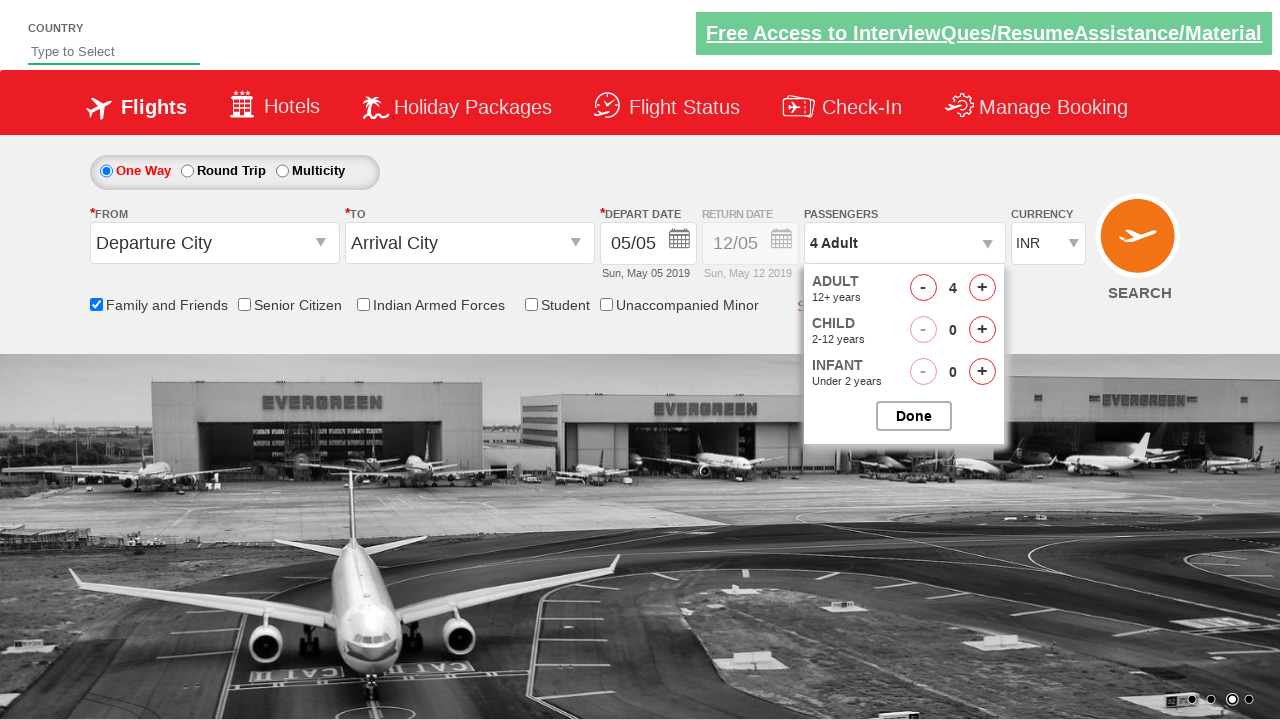

Waited briefly for UI update
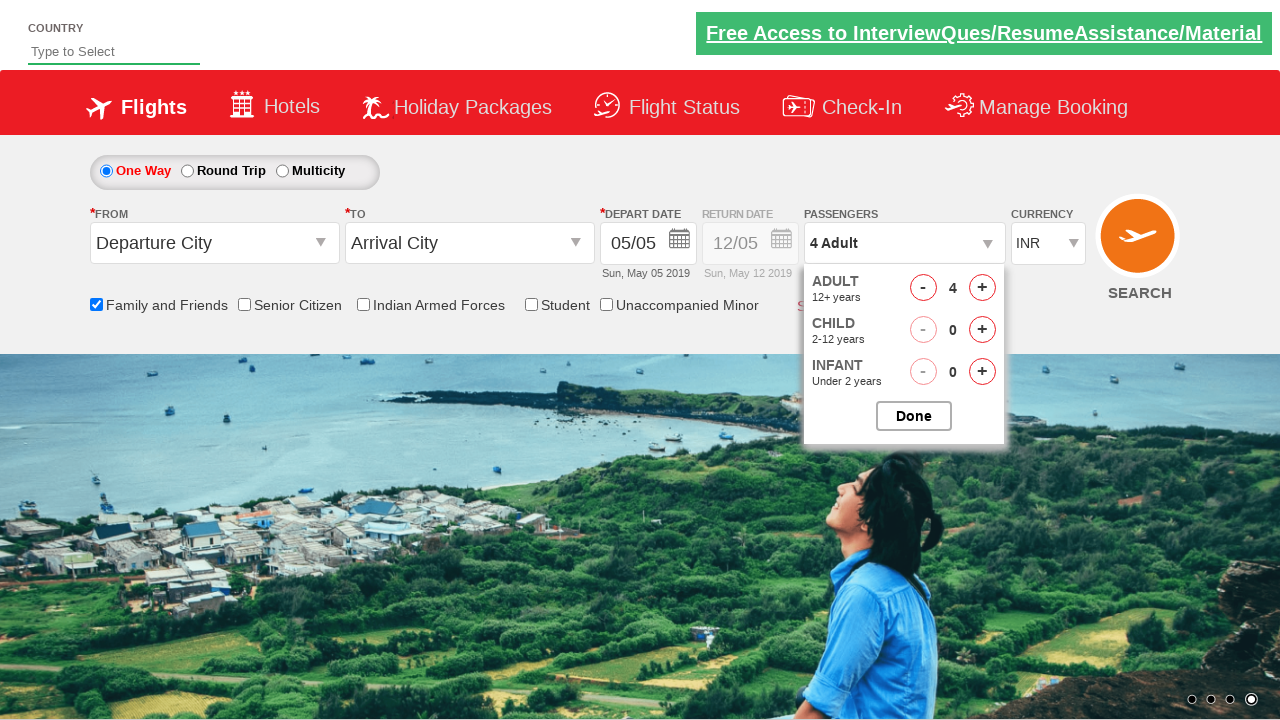

Retrieved final passenger info text: 4 Adult
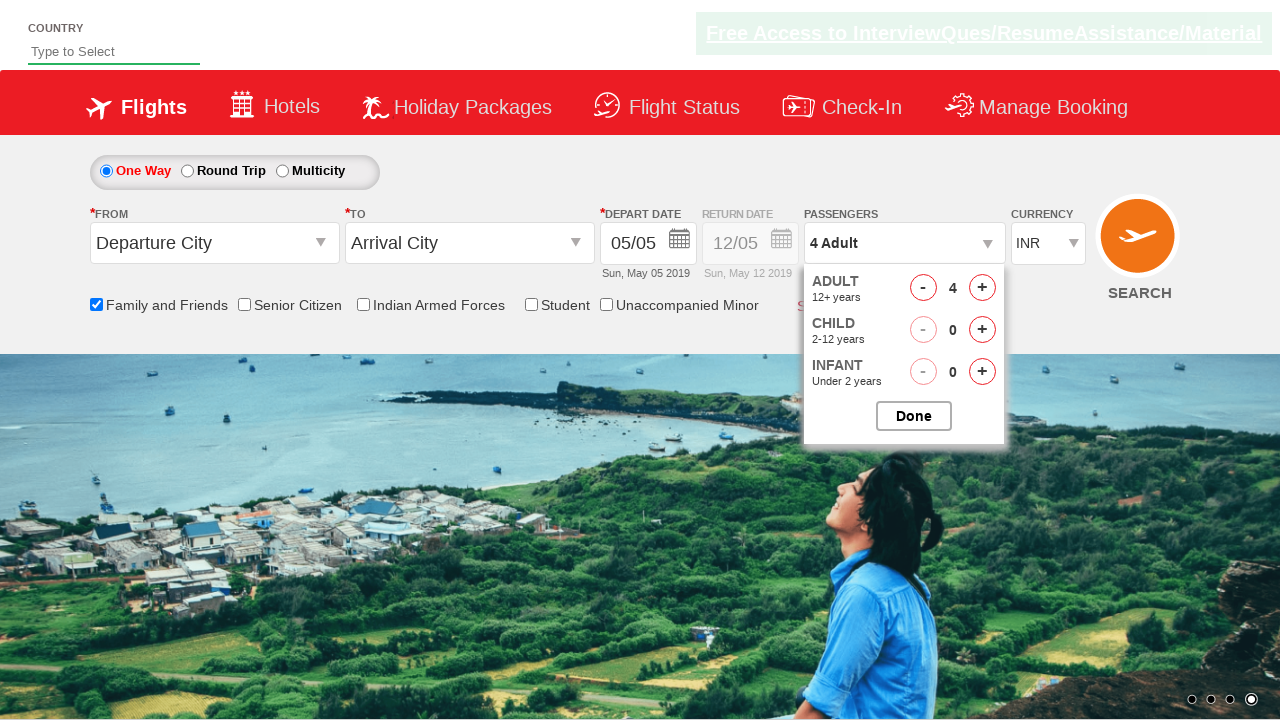

Closed passenger options dropdown at (914, 416) on #btnclosepaxoption
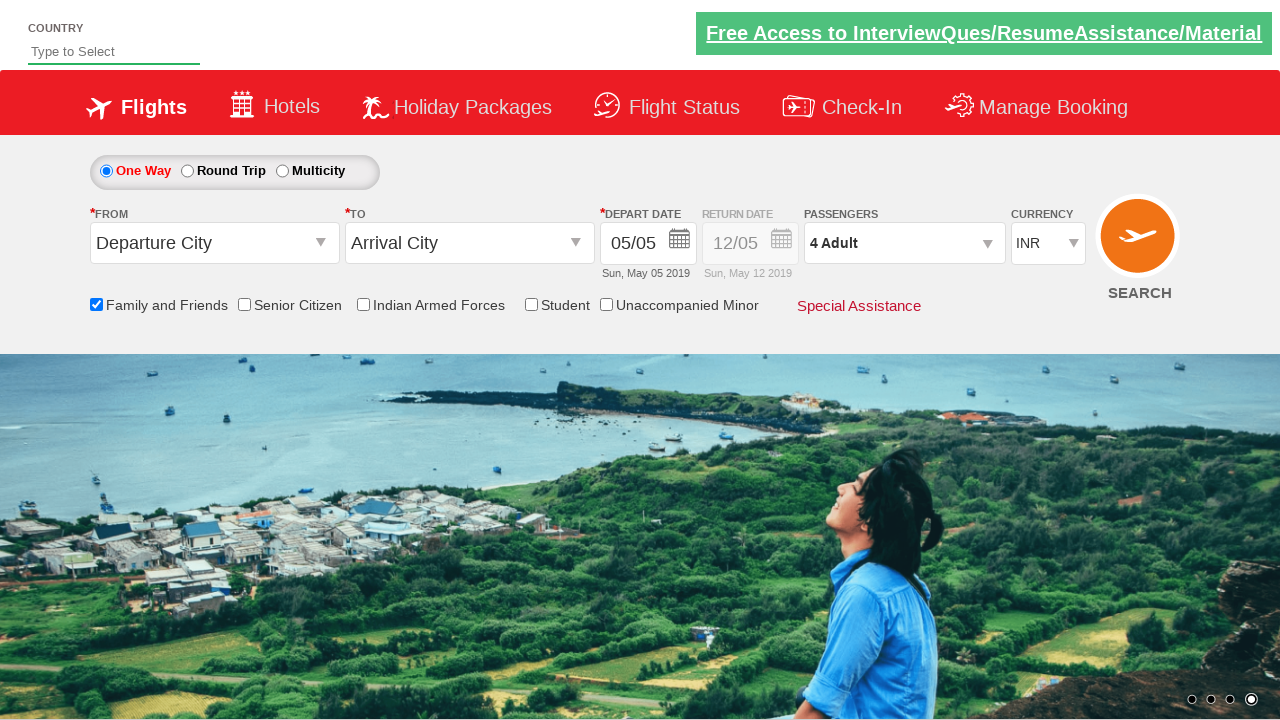

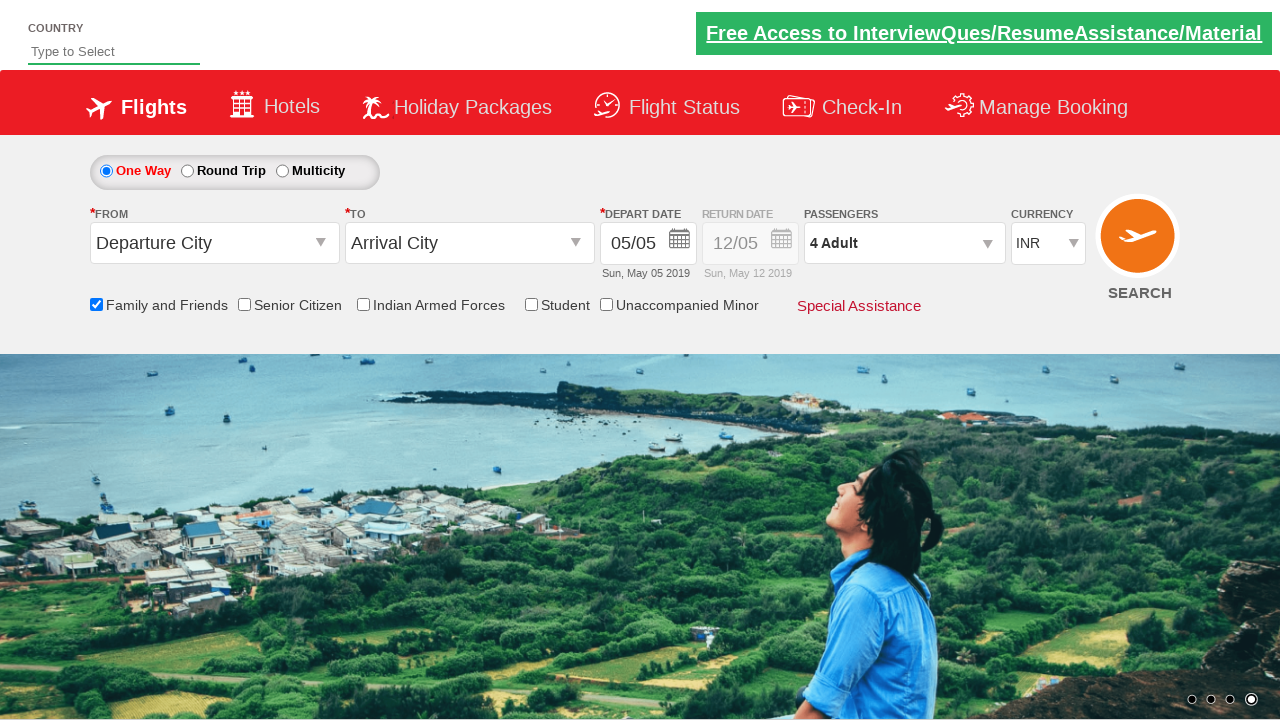